Tests clicking a button with a dynamic ID on the UI Testing Playground by pressing Enter on it multiple times

Starting URL: http://uitestingplayground.com/dynamicid

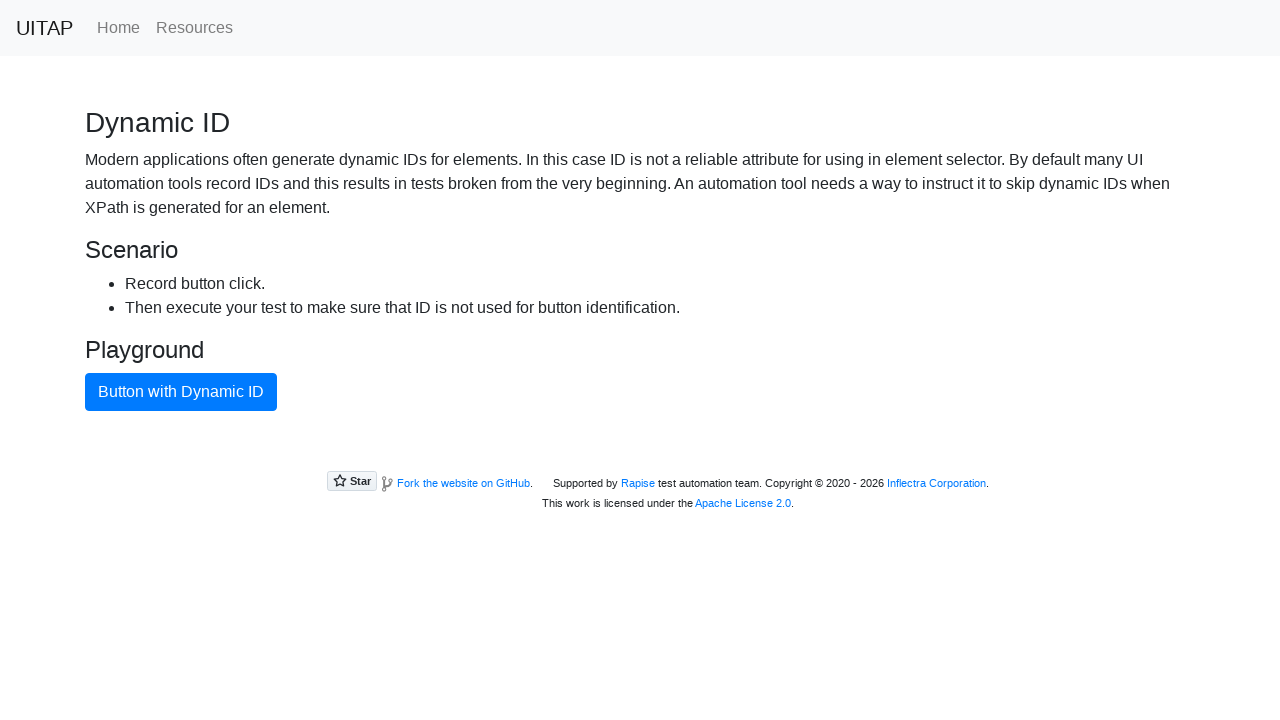

Located the blue primary button with dynamic ID
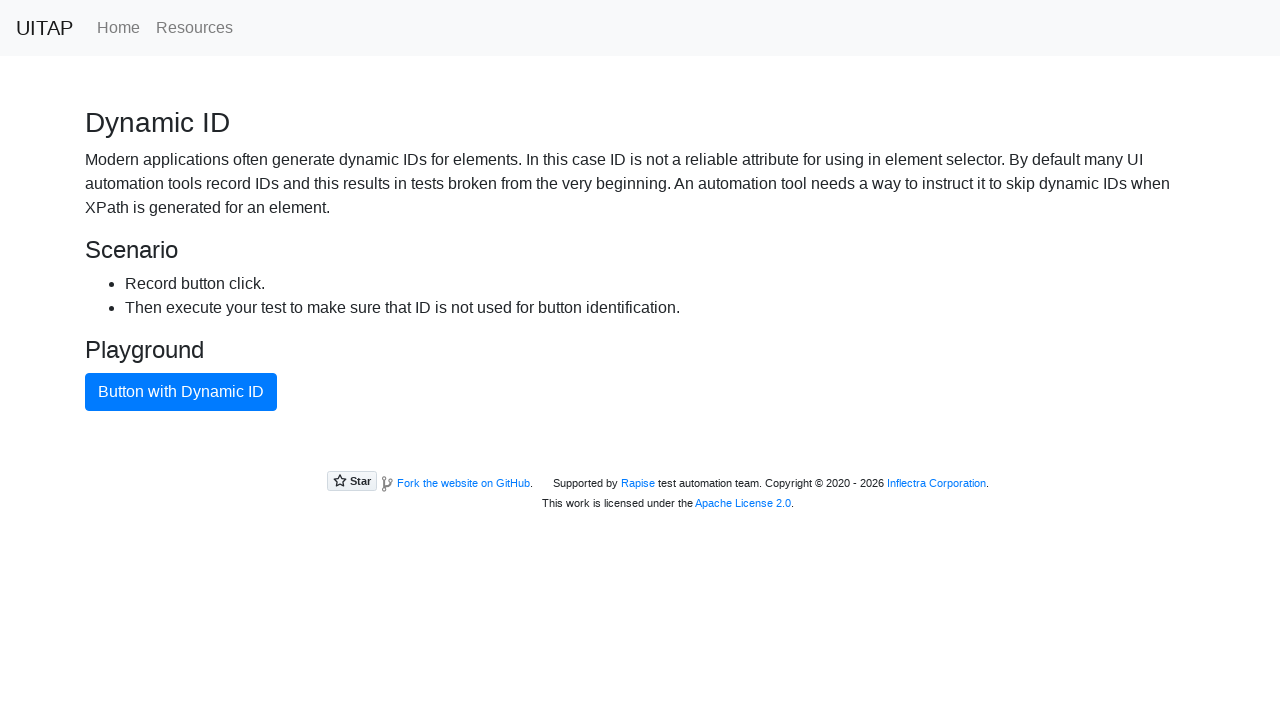

Pressed Enter on the blue primary button (1st time) on .btn.btn-primary
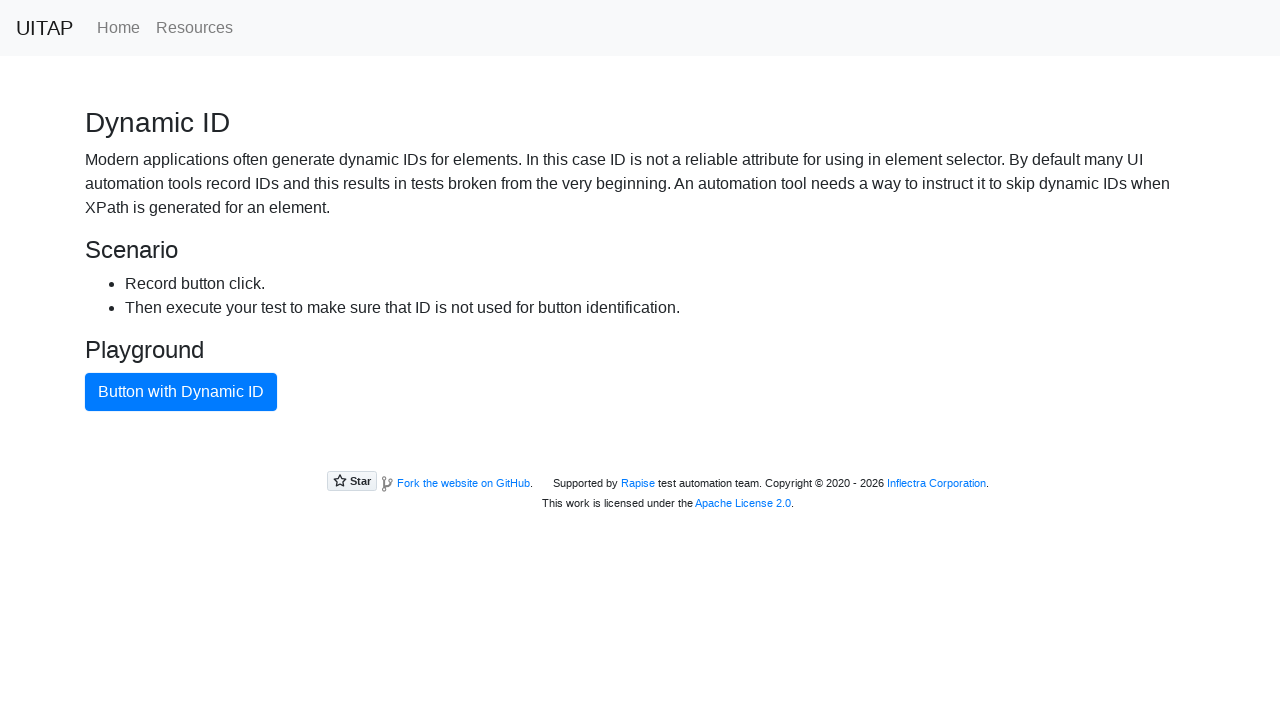

Pressed Enter on the blue primary button (2nd time) on .btn.btn-primary
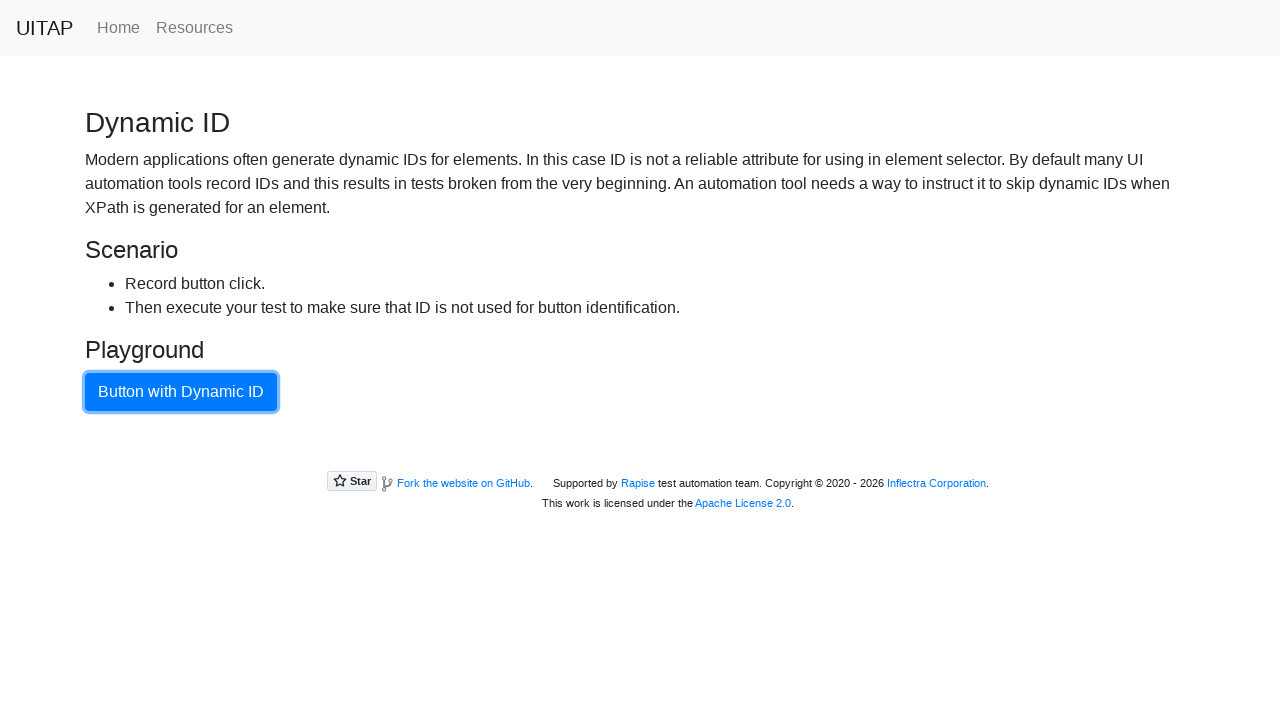

Pressed Enter on the blue primary button (3rd time) on .btn.btn-primary
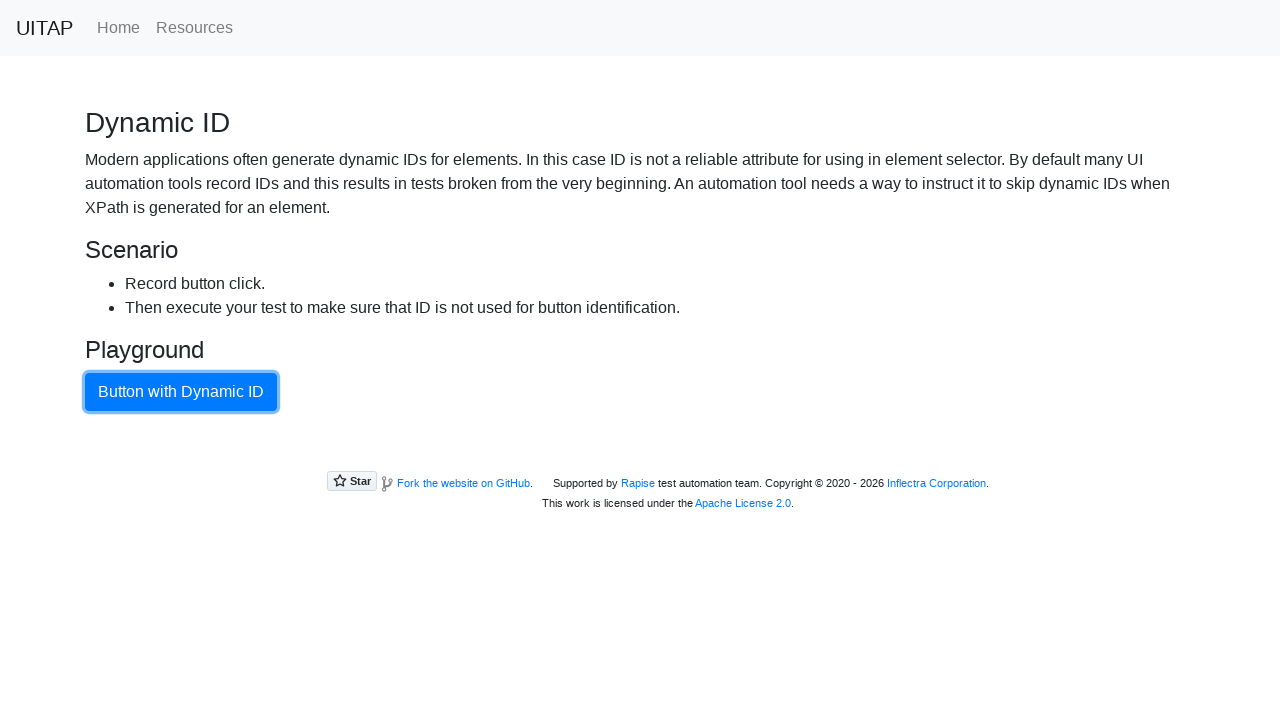

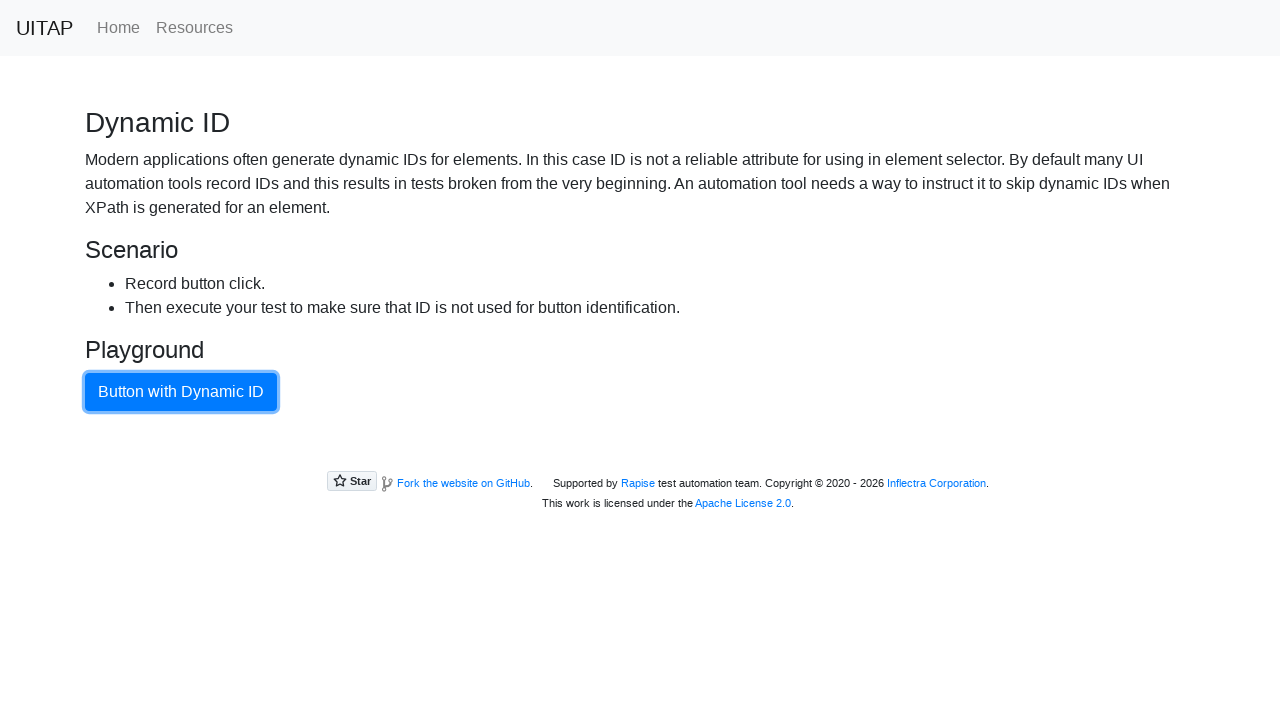